Tests editing all fields of an existing power entry - creates a power, then edits its name, description, side effects, and rating

Starting URL: https://site-tc1.vercel.app/

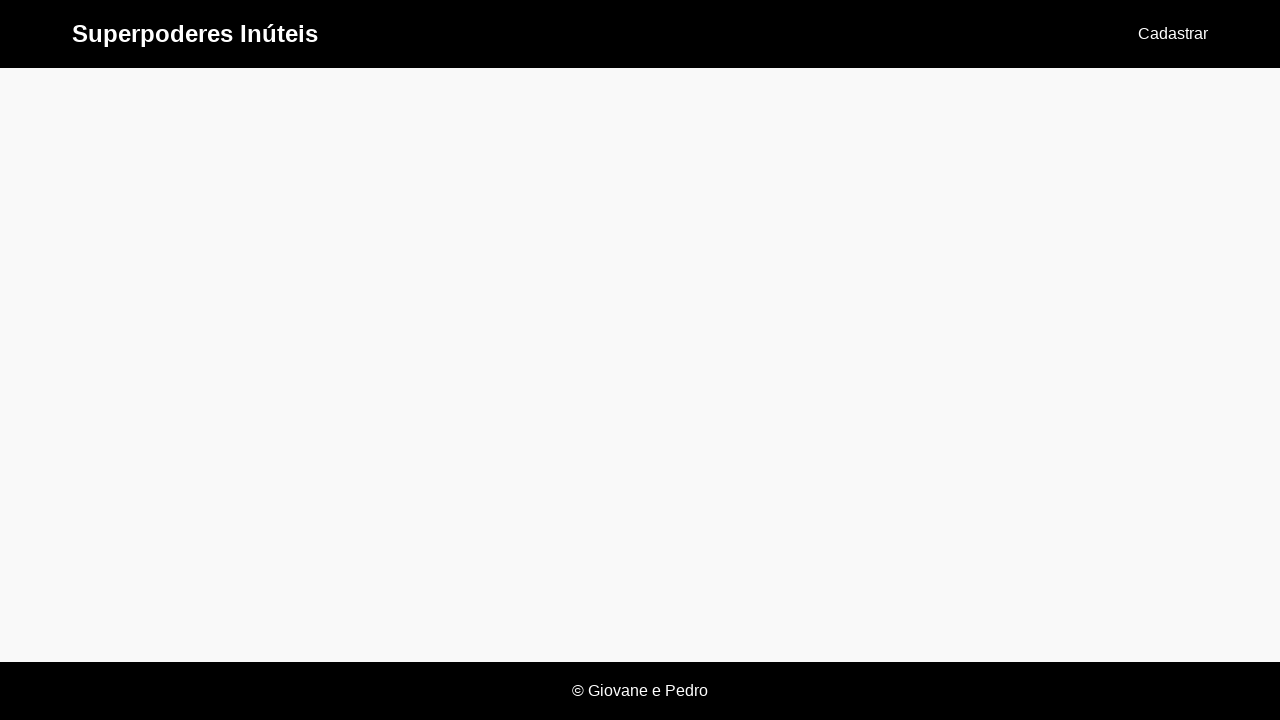

Clicked 'Cadastrar' button to register new power at (1173, 34) on text=Cadastrar
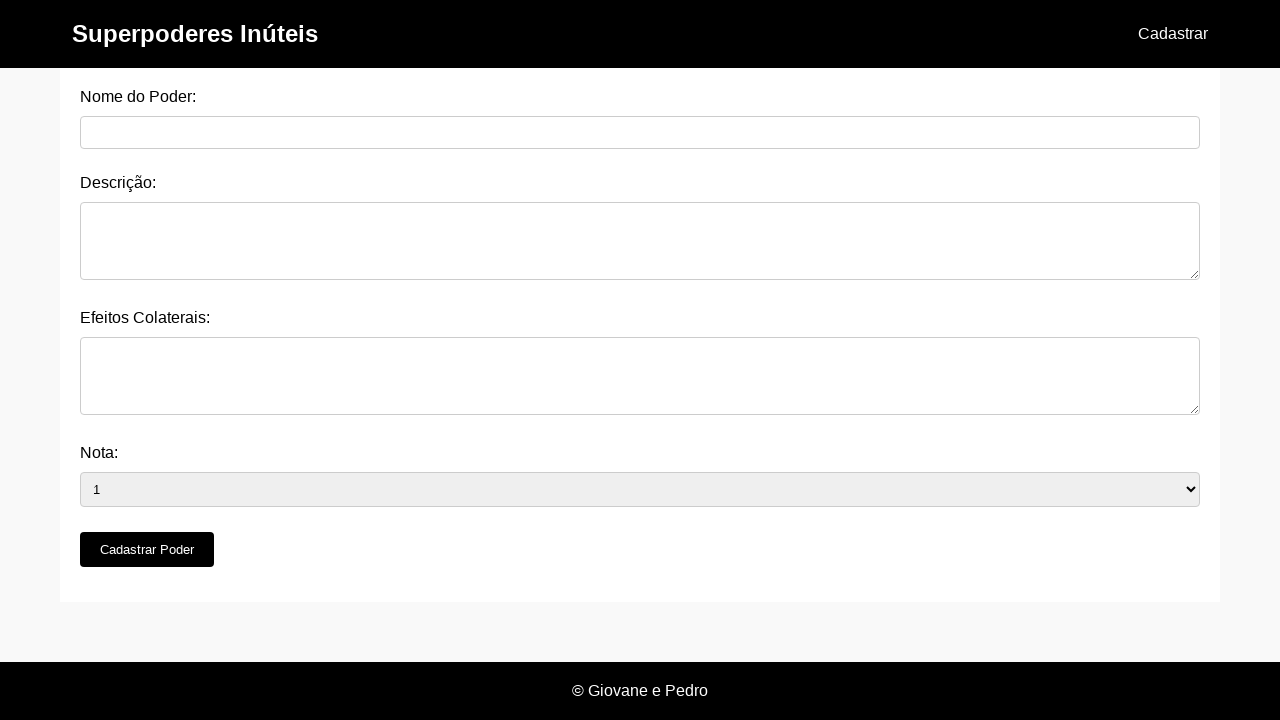

Power creation form loaded - nome_do_poder field visible
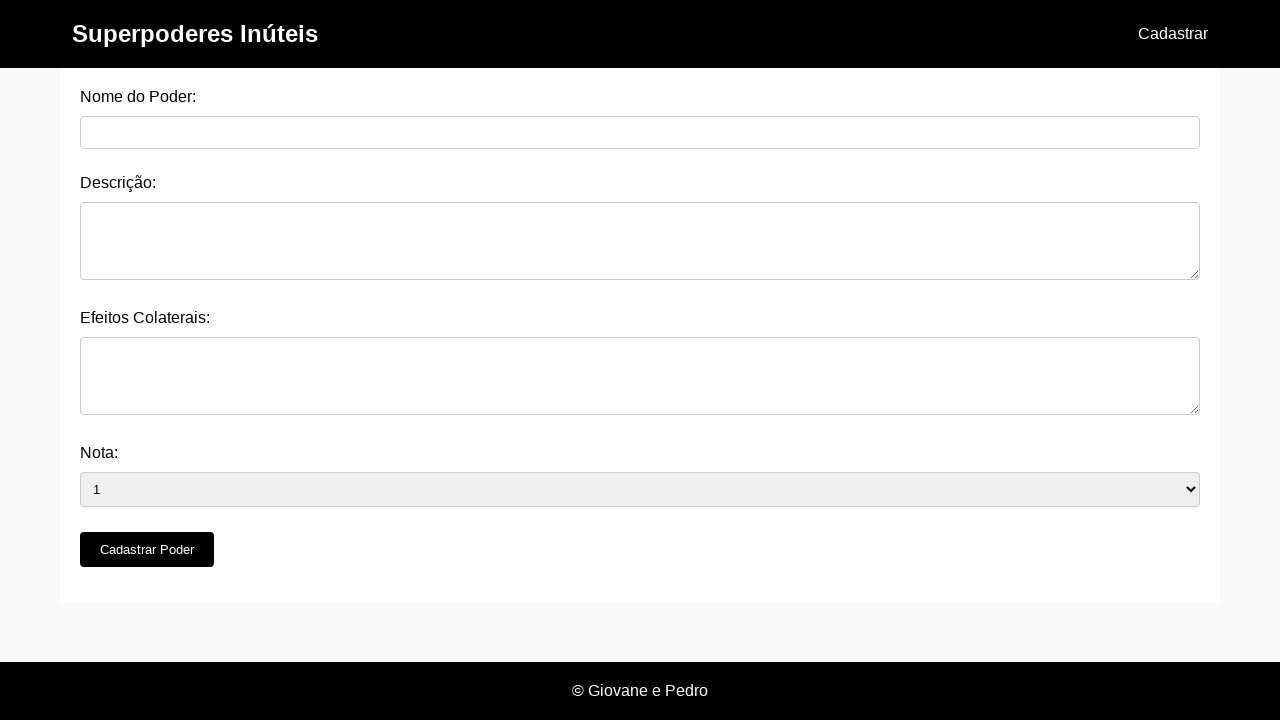

Filled power name field with 'Super Strength' on #nome_do_poder
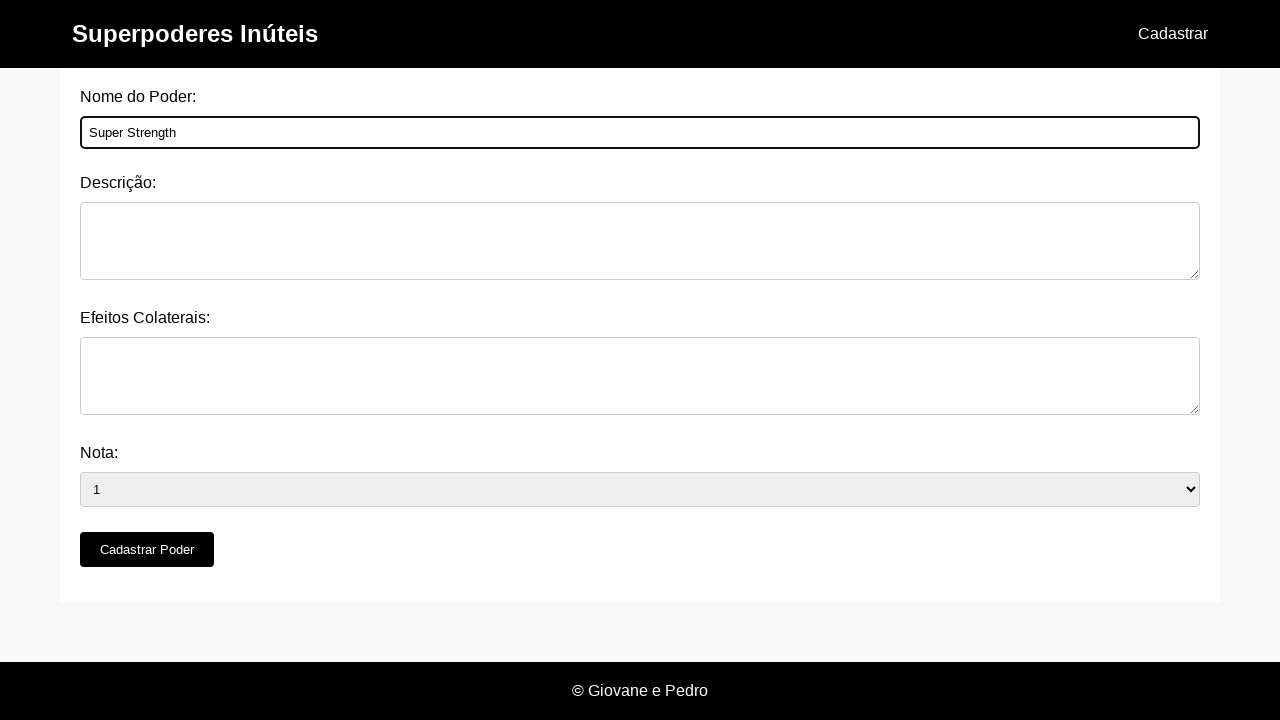

Filled description field with 'Enhanced physical power' on #descricao
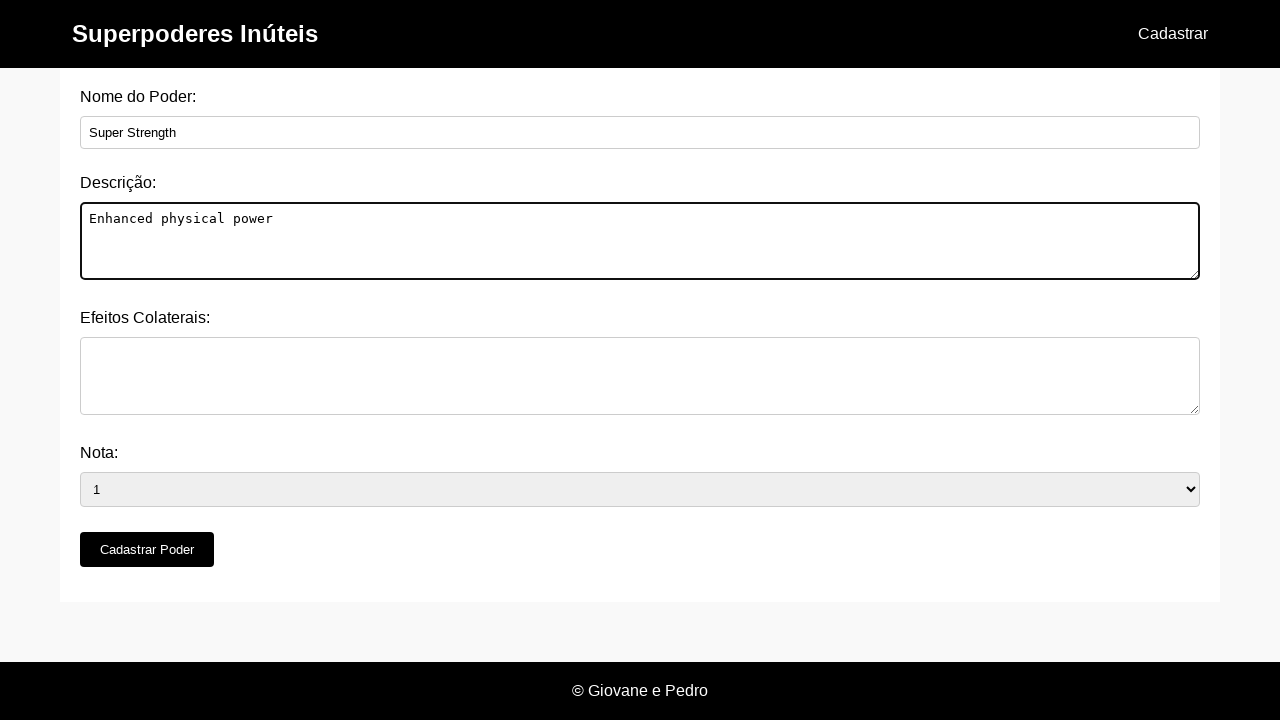

Filled side effects field with 'Muscle fatigue' on #efeitos_colaterais
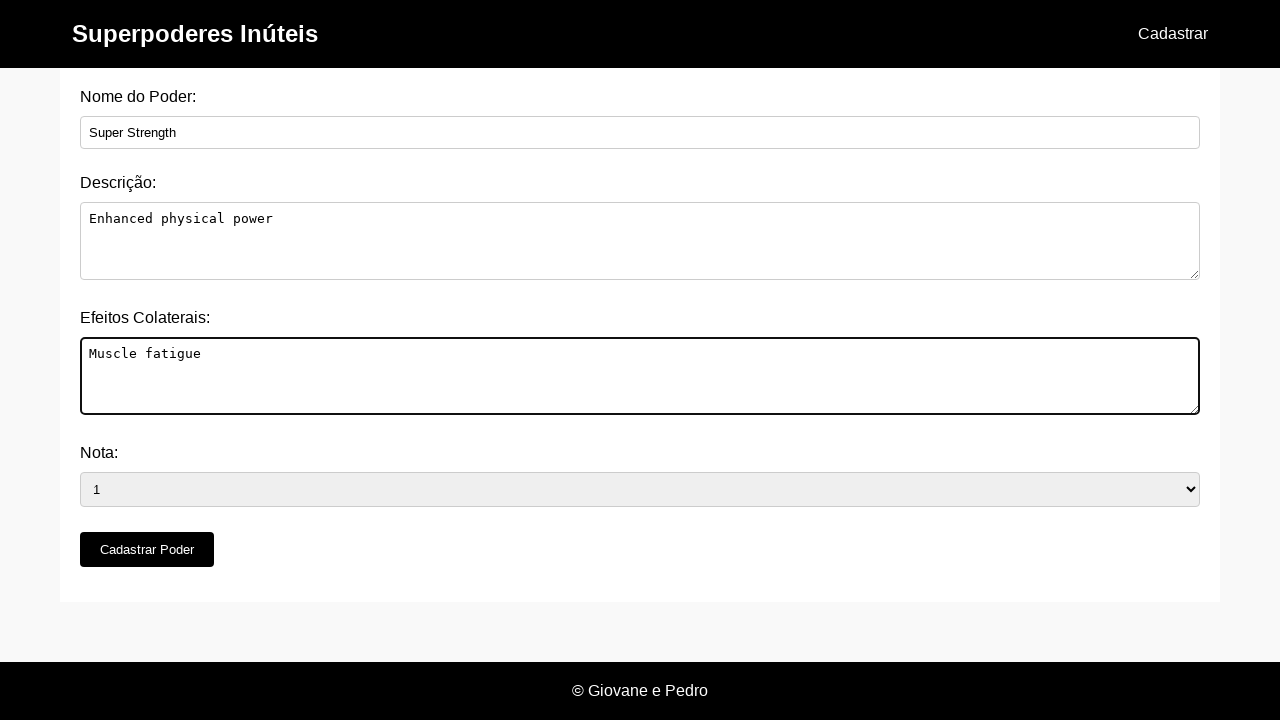

Selected rating '3' from dropdown on #nota
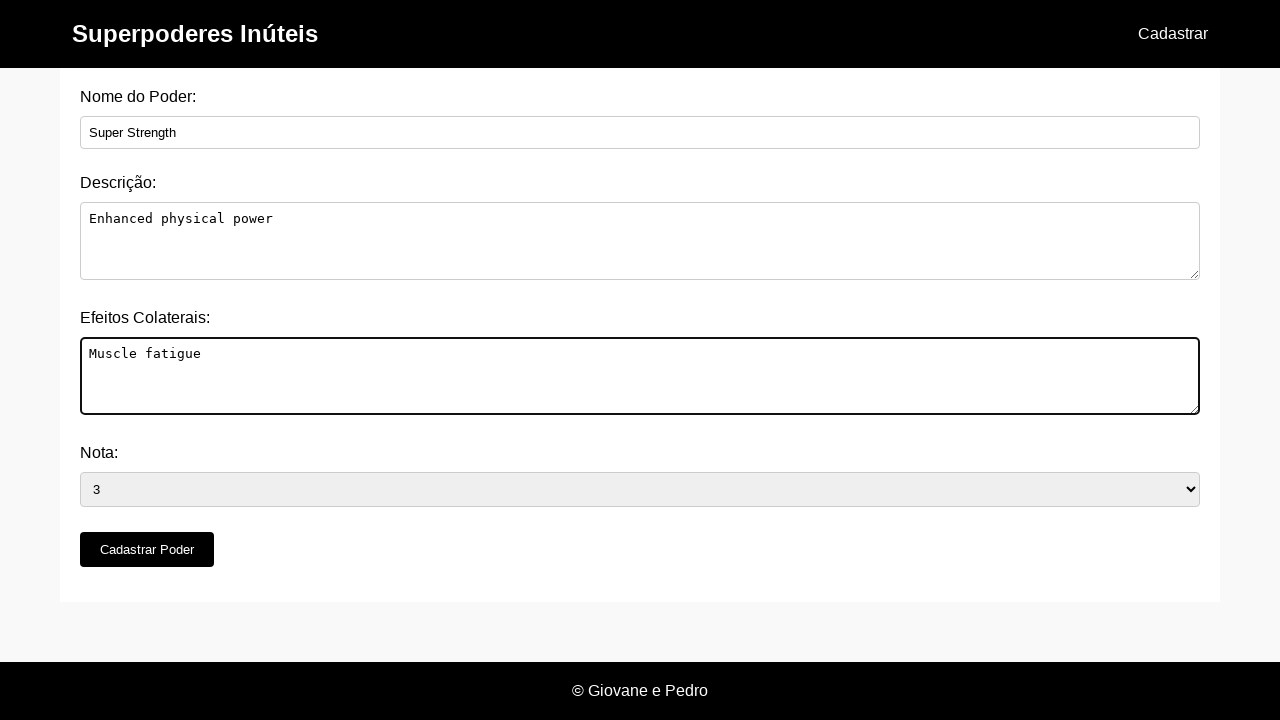

Clicked submit button to create power at (147, 550) on button[type='submit']
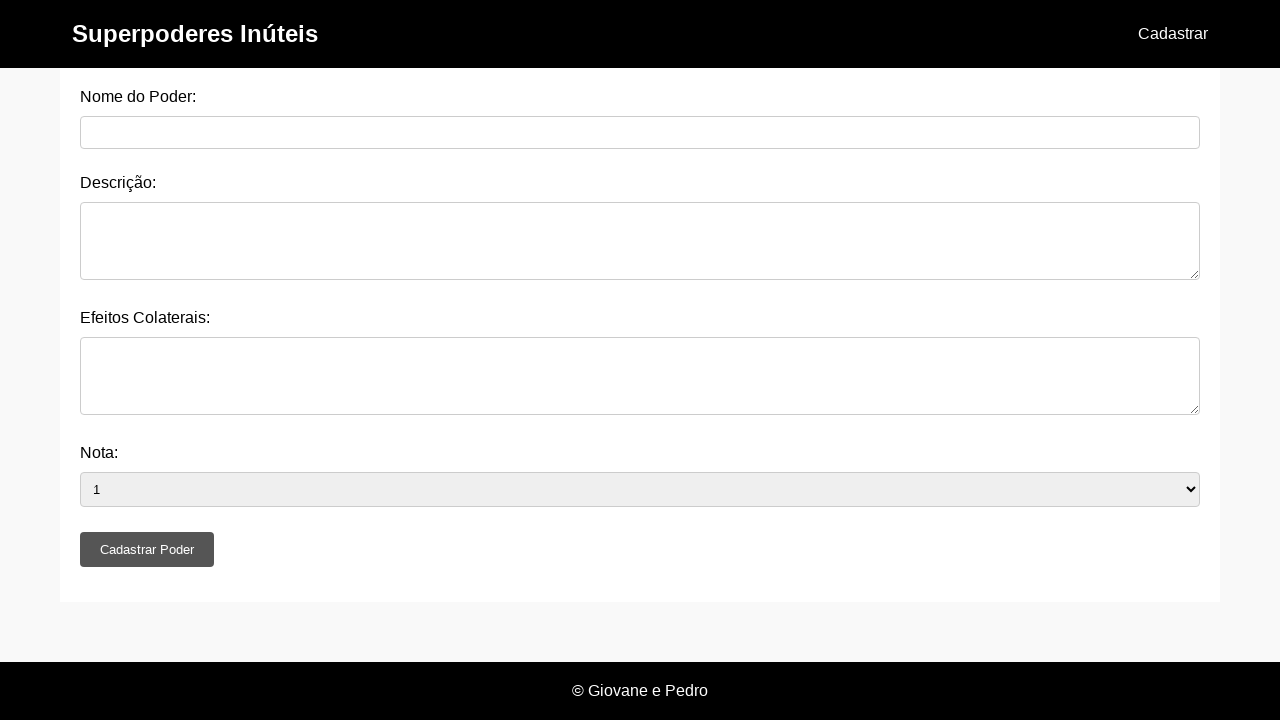

Alert dialog accepted
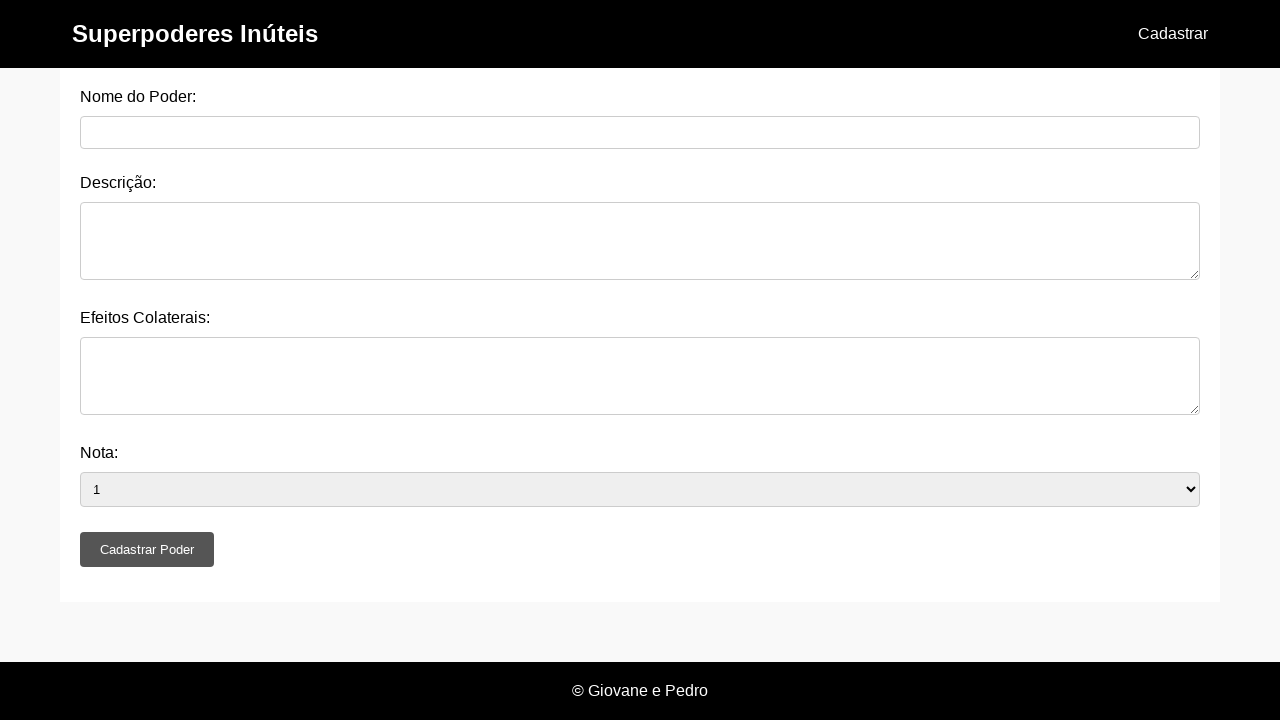

Navigated back to home page
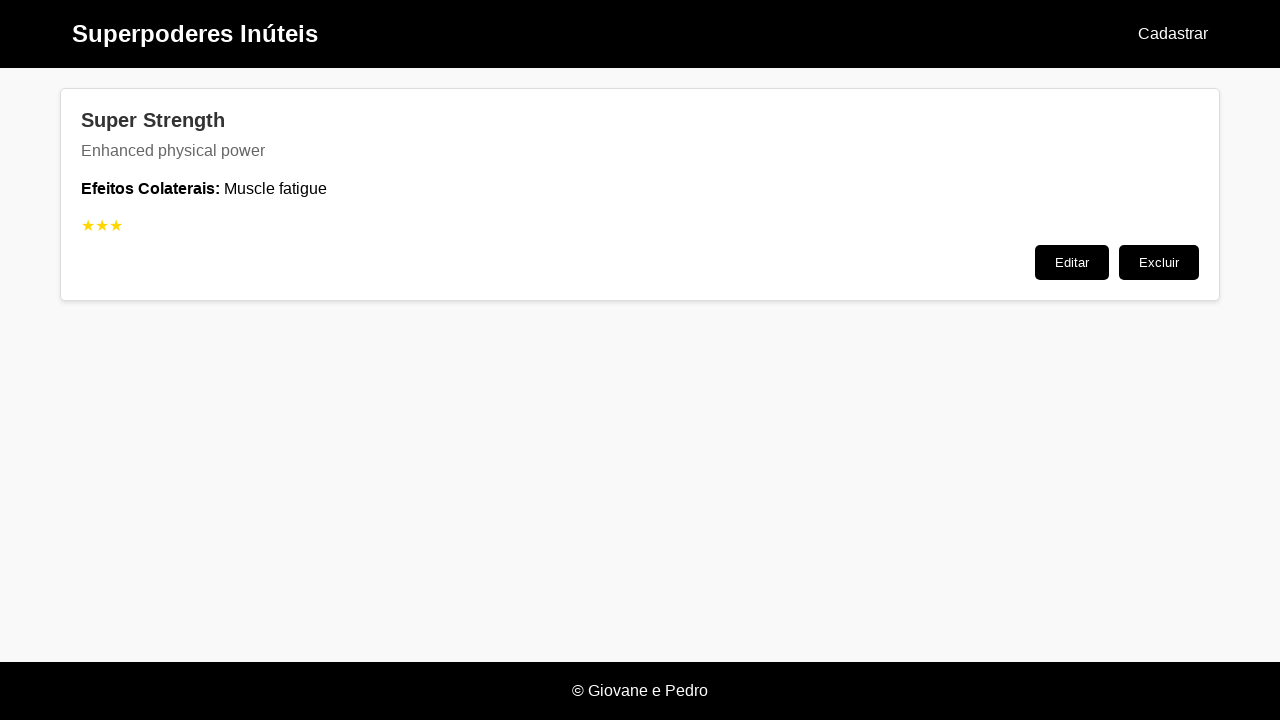

Powers list loaded on home page
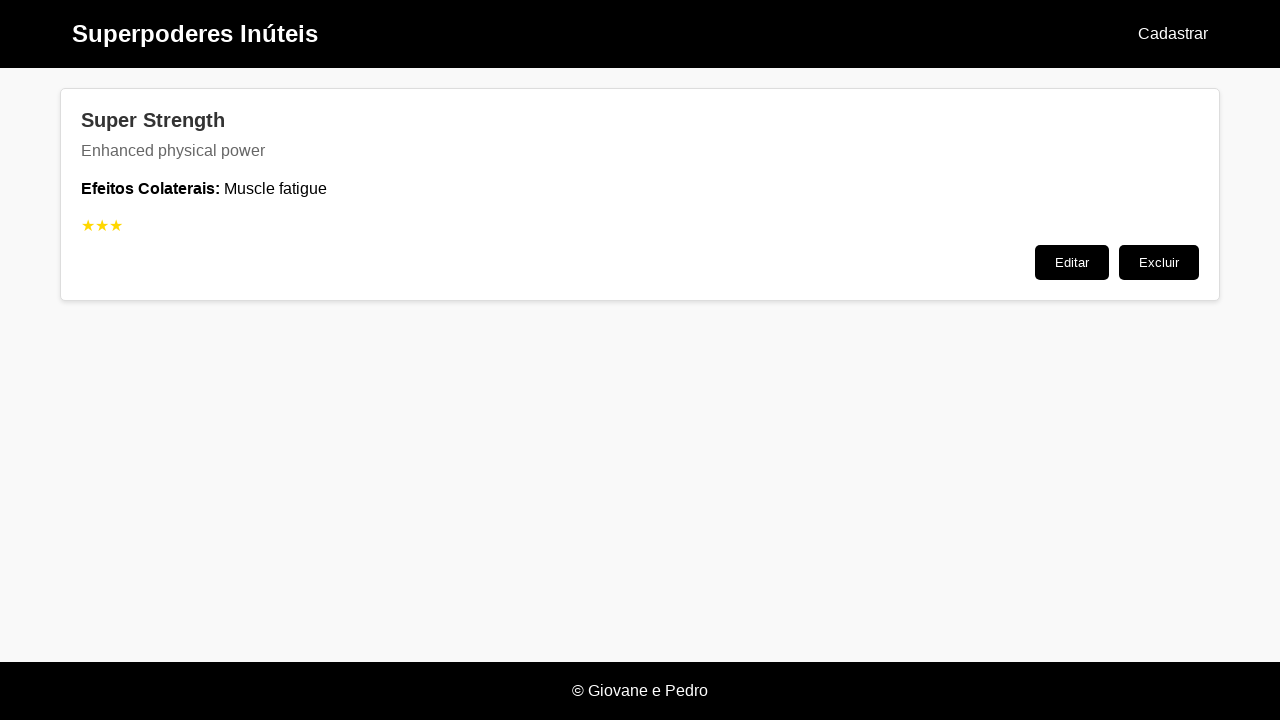

Located power card for 'Super Strength'
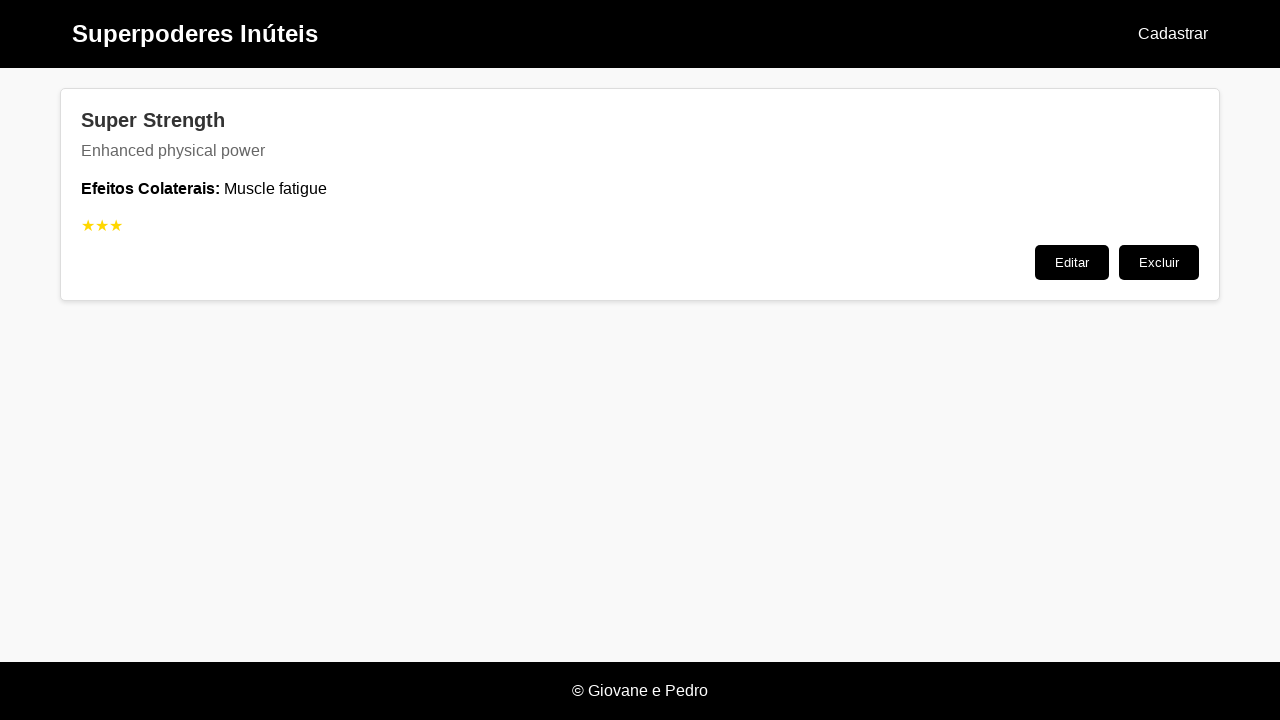

Clicked 'Editar' button on Super Strength power card at (1072, 262) on .post:has(.post-title:has-text('Super Strength')) >> text=Editar
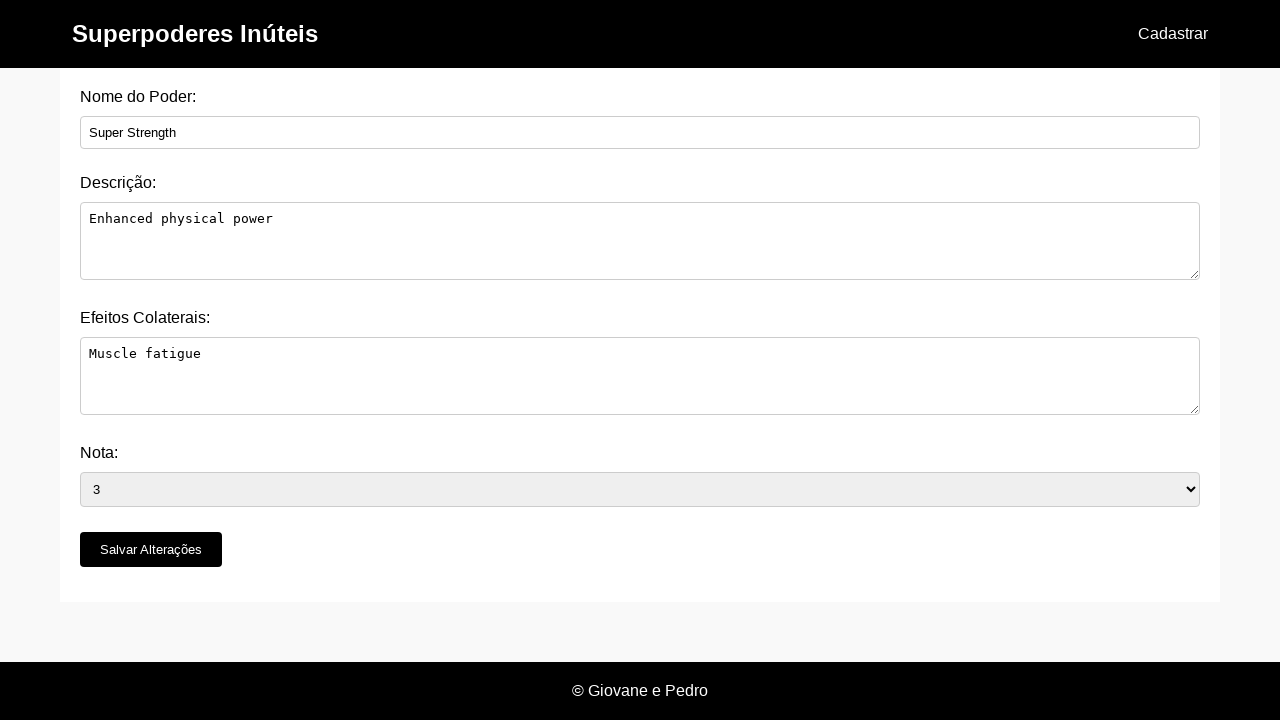

Edit form loaded - nome_do_poder field visible
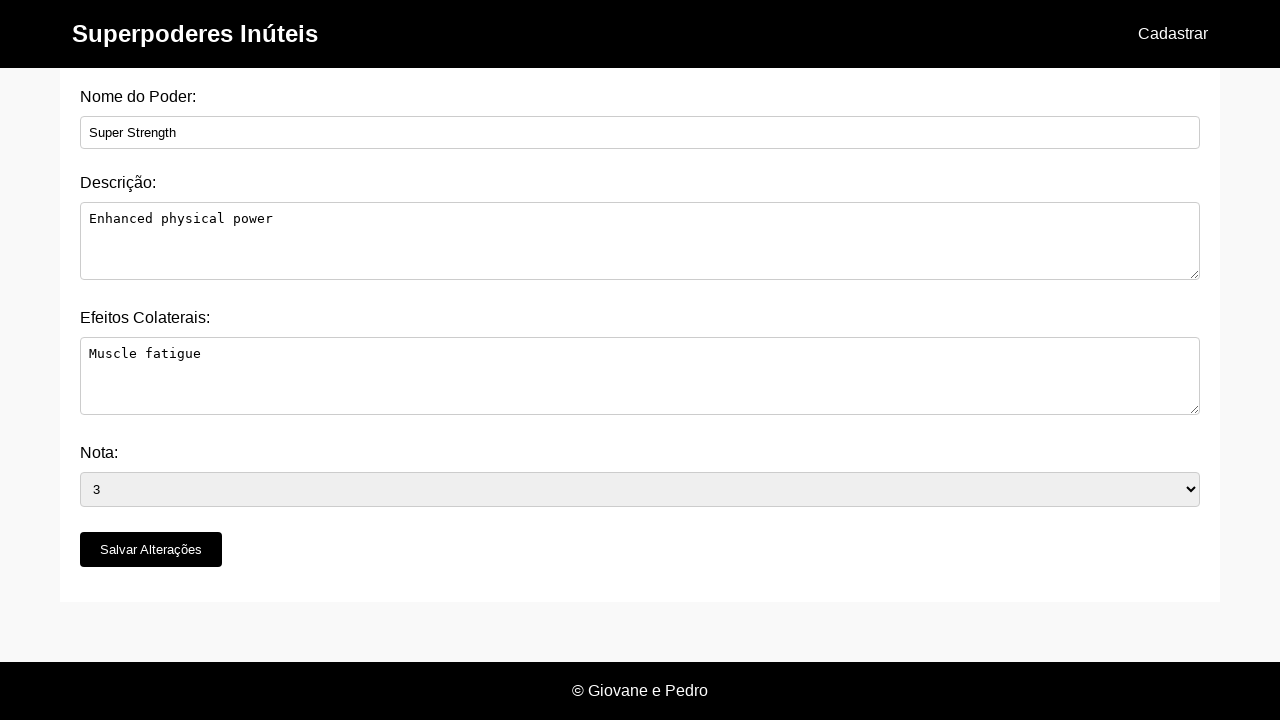

Cleared power name field on #nome_do_poder
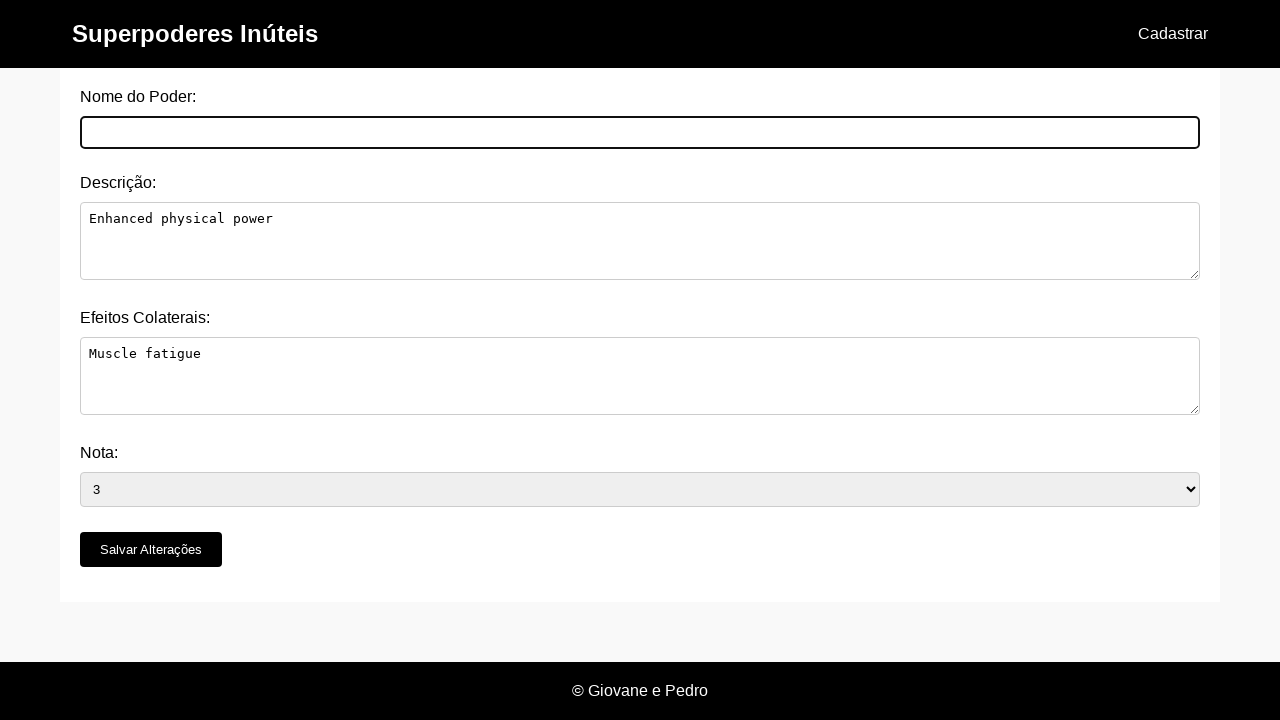

Filled power name field with new value 'Mega Strength' on #nome_do_poder
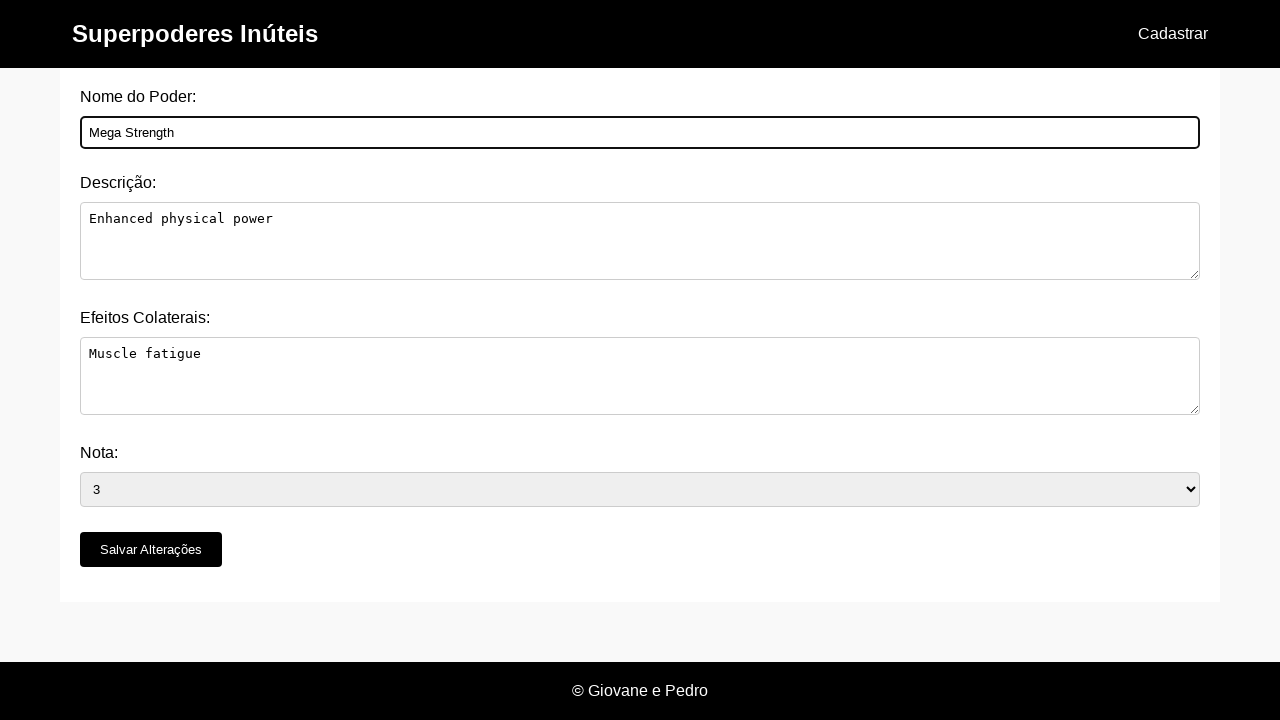

Cleared description field on #descricao
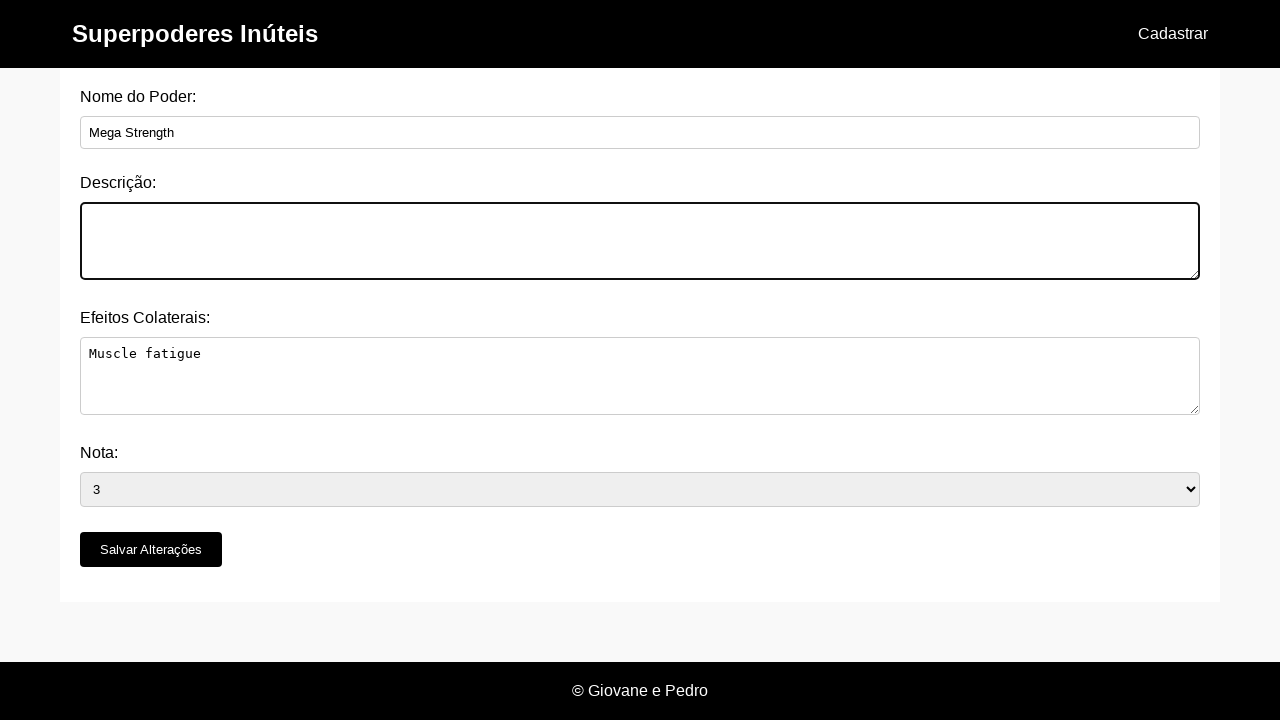

Filled description field with new value 'Extremely enhanced physical power' on #descricao
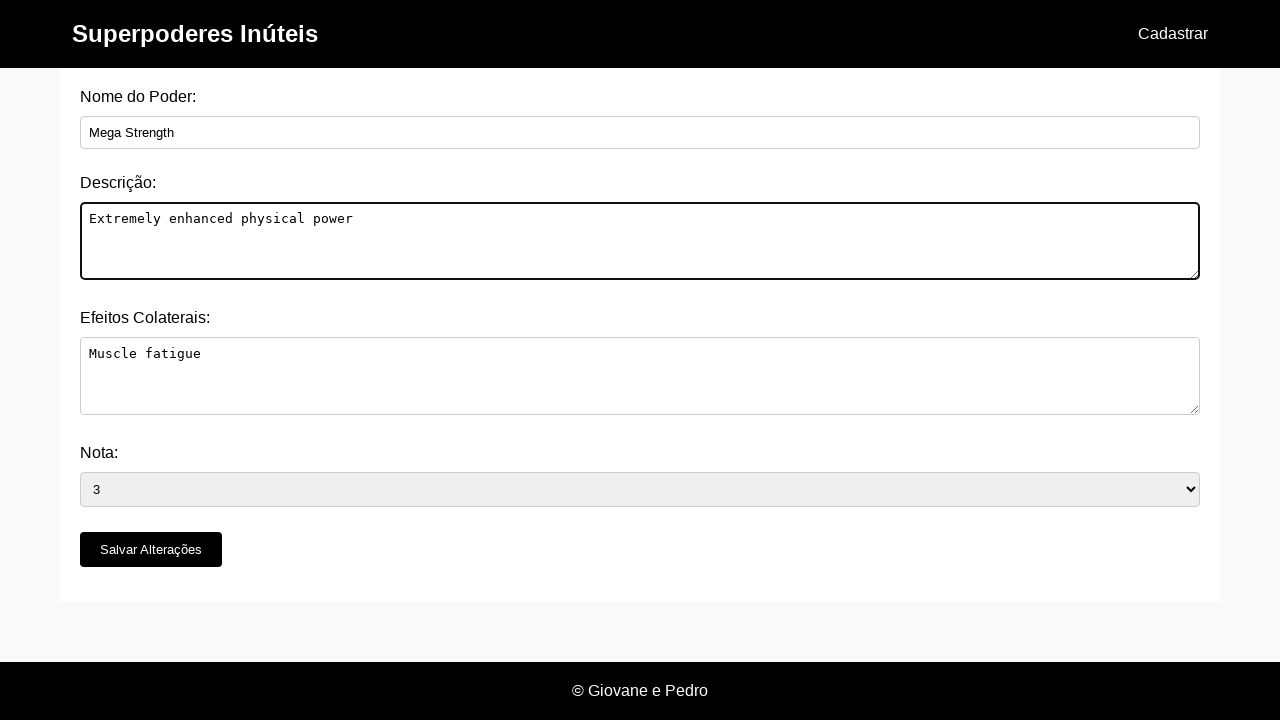

Cleared side effects field on #efeitos_colaterais
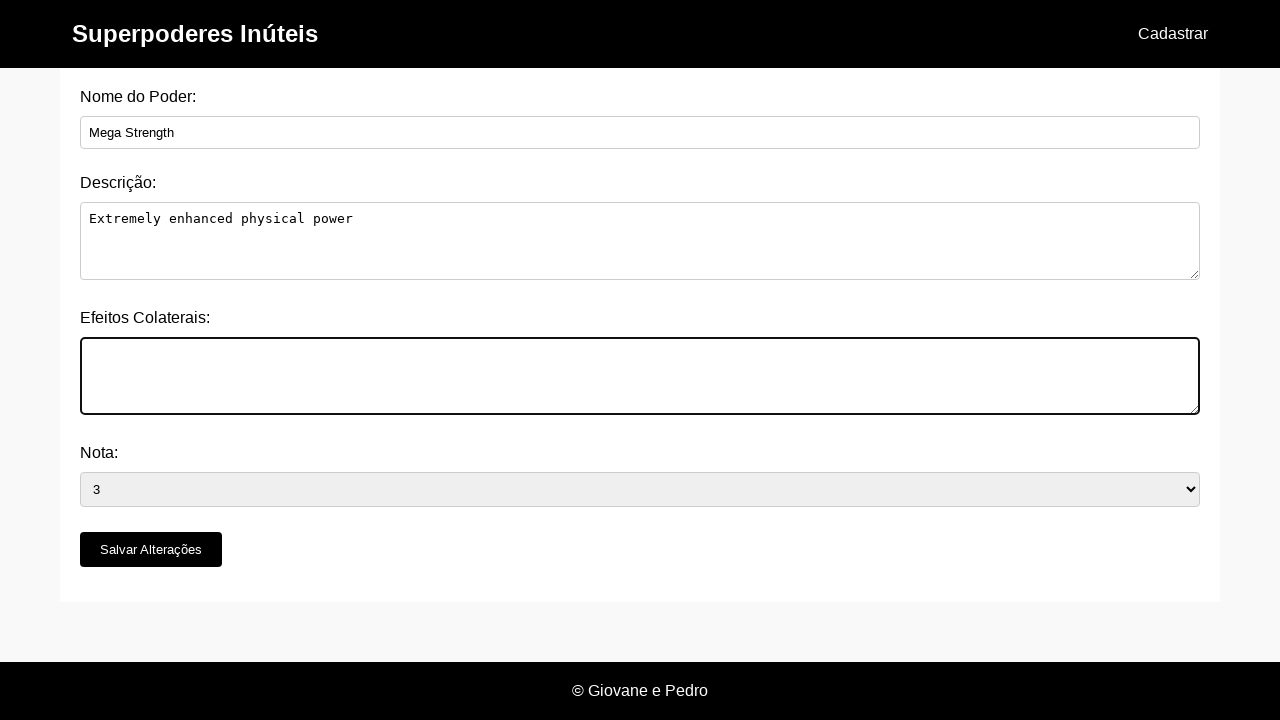

Filled side effects field with new value 'Severe muscle fatigue and joint pain' on #efeitos_colaterais
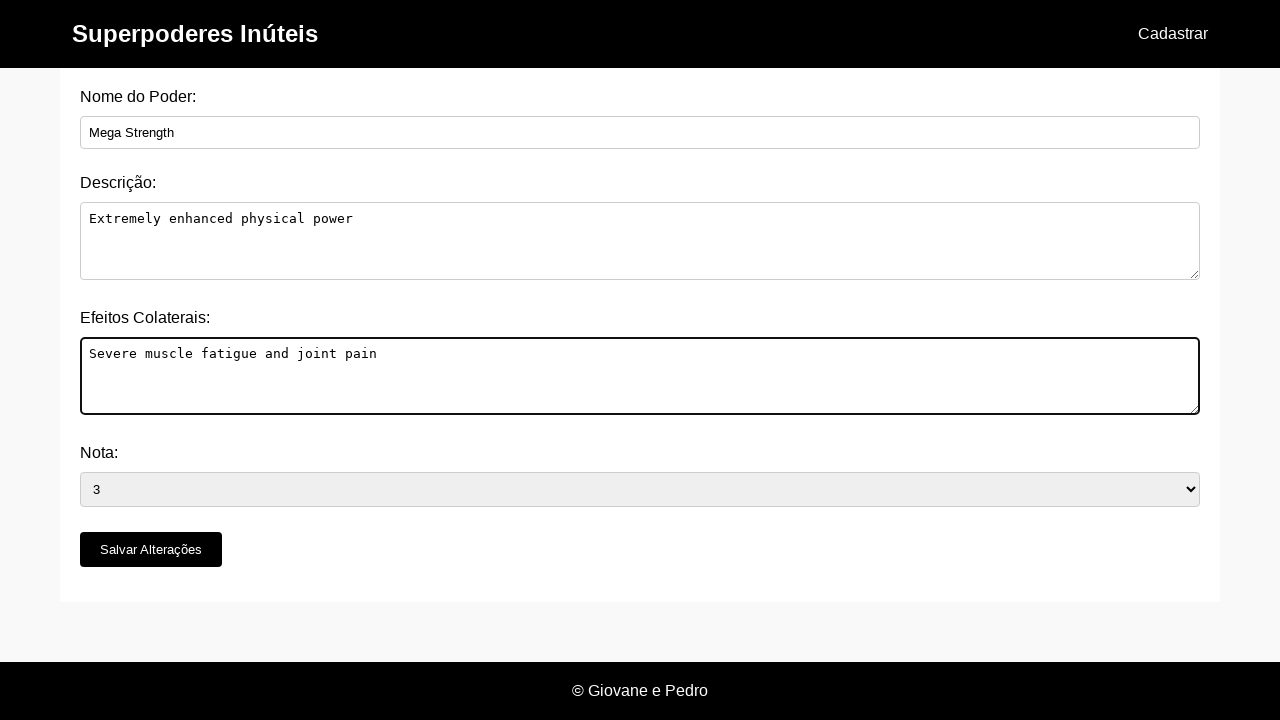

Changed rating from '3' to '5' on #nota
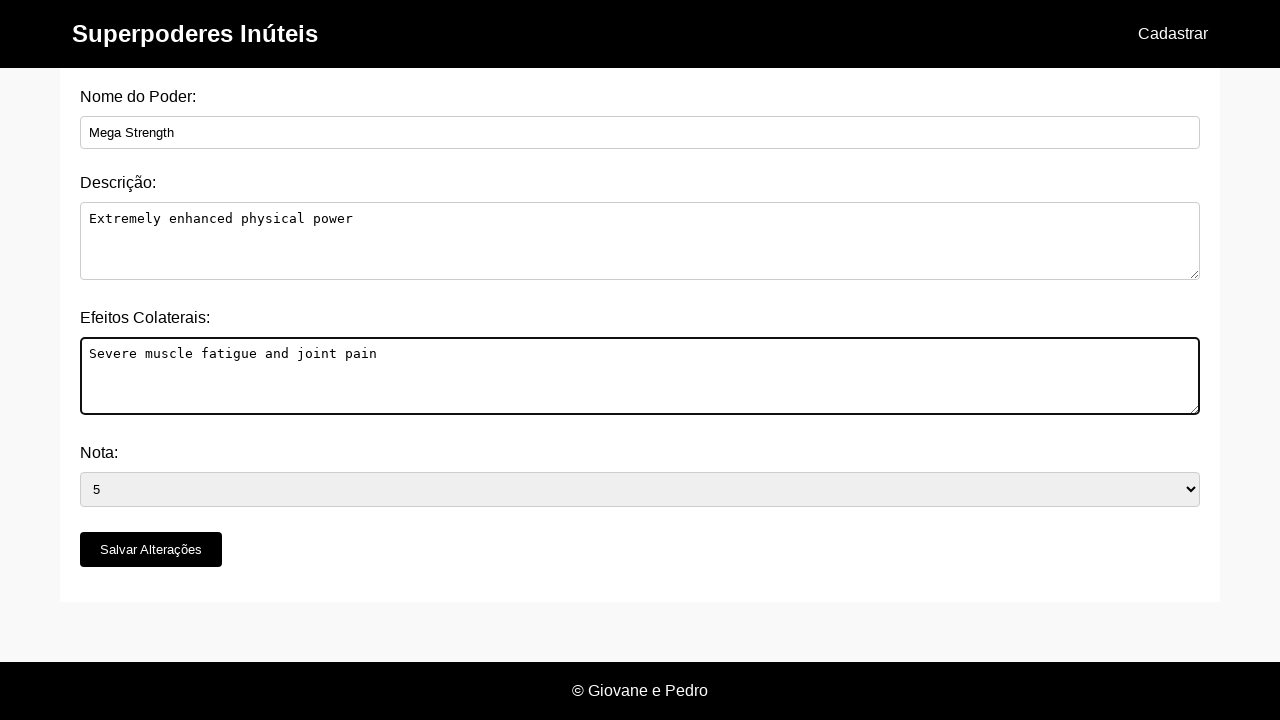

Clicked 'Salvar Alterações' button to save all edits at (151, 550) on button:has-text('Salvar Alterações')
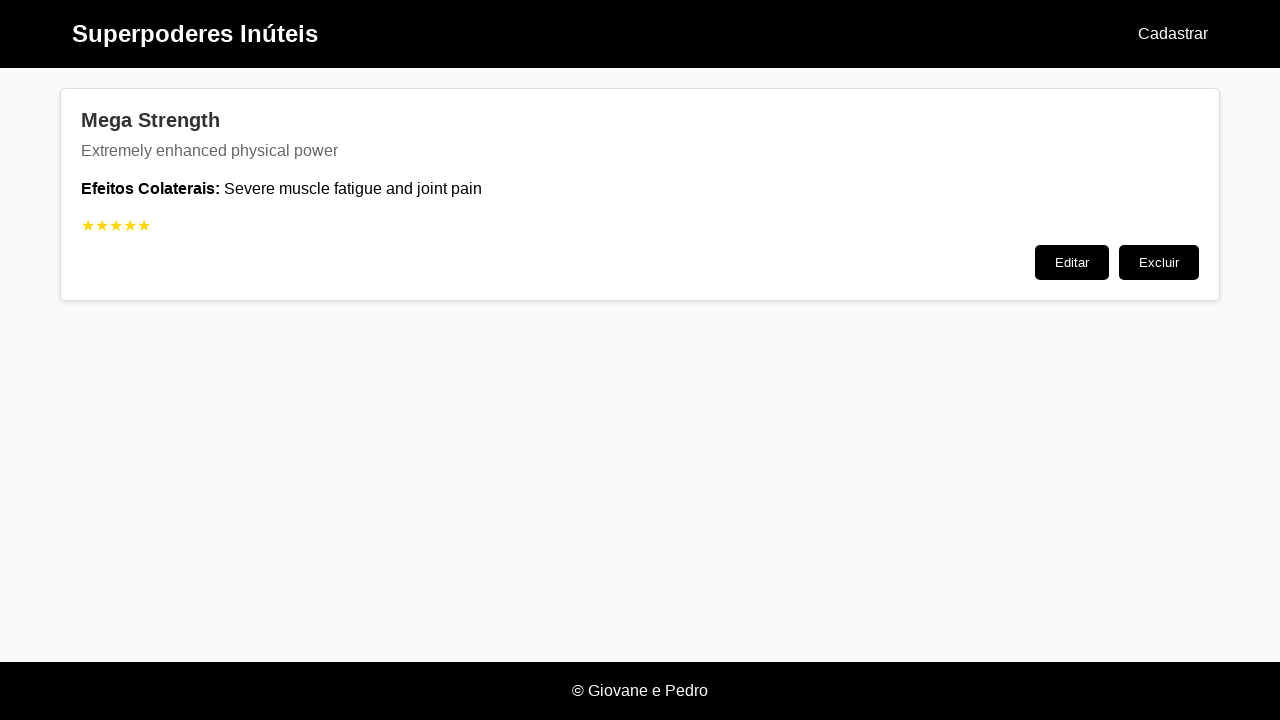

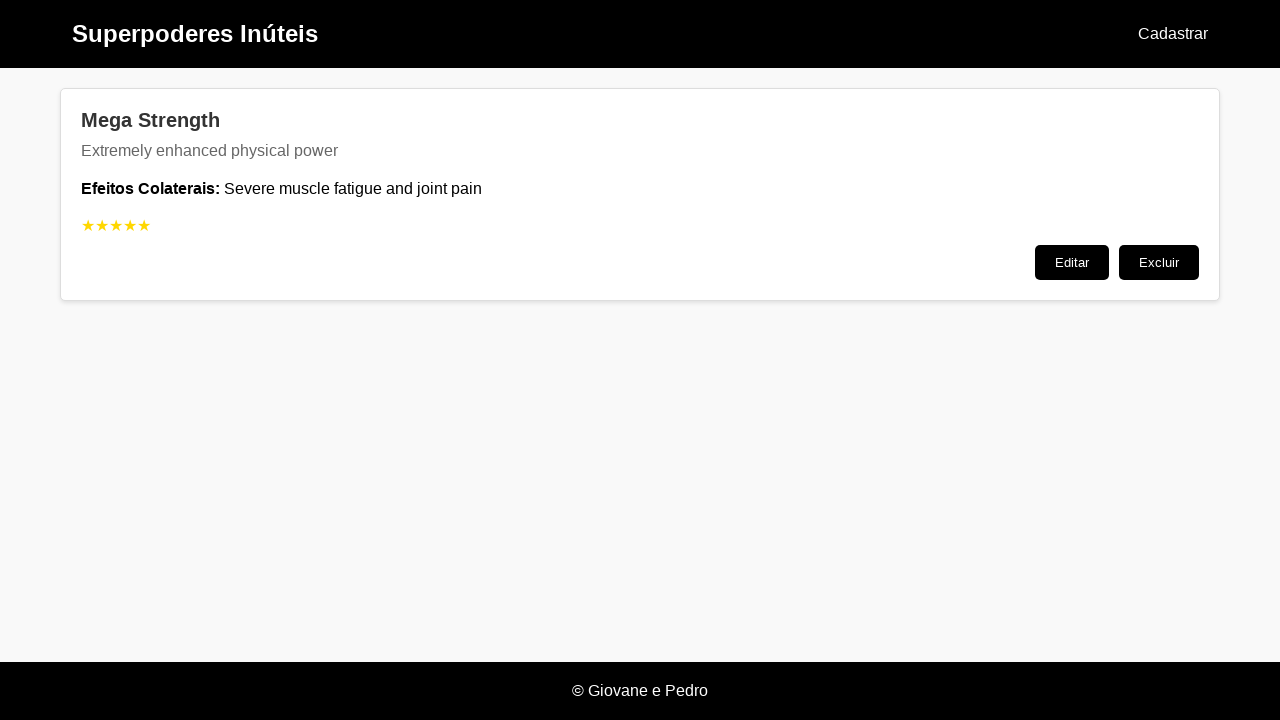